Automates a cultivated variety SNP search task on the CicerSeq genomics database by selecting cultivars, gene SNP options, filling in a gene ID, and submitting the search form.

Starting URL: https://cegresources.icrisat.org/cicerseq/?page_id=3605

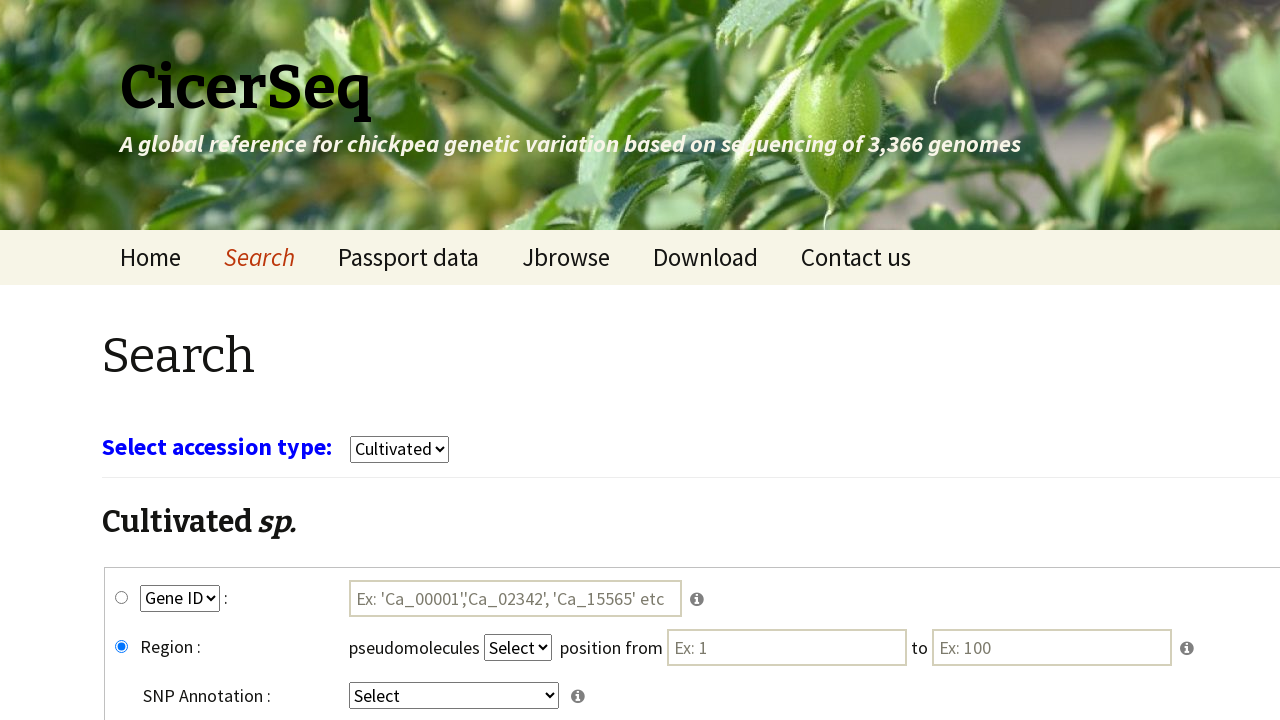

Waited for page to load (3 seconds)
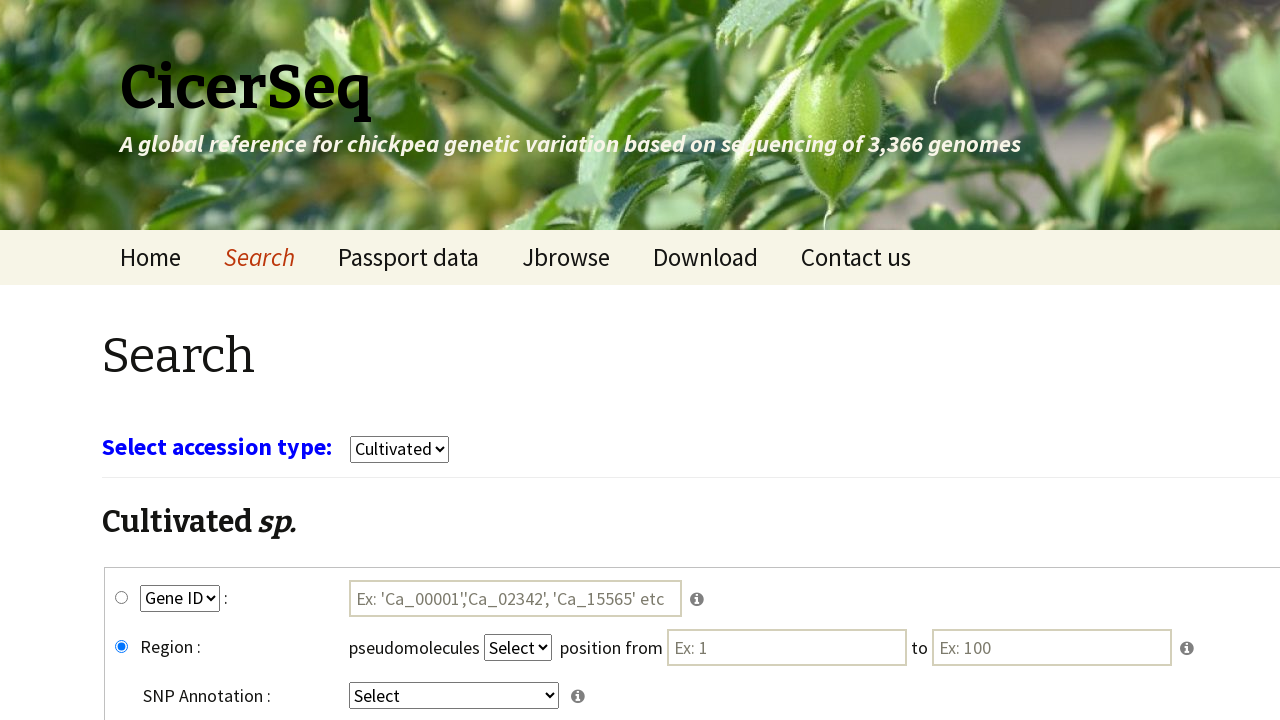

Selected 'cultivars' from crop dropdown on select[name='select_crop']
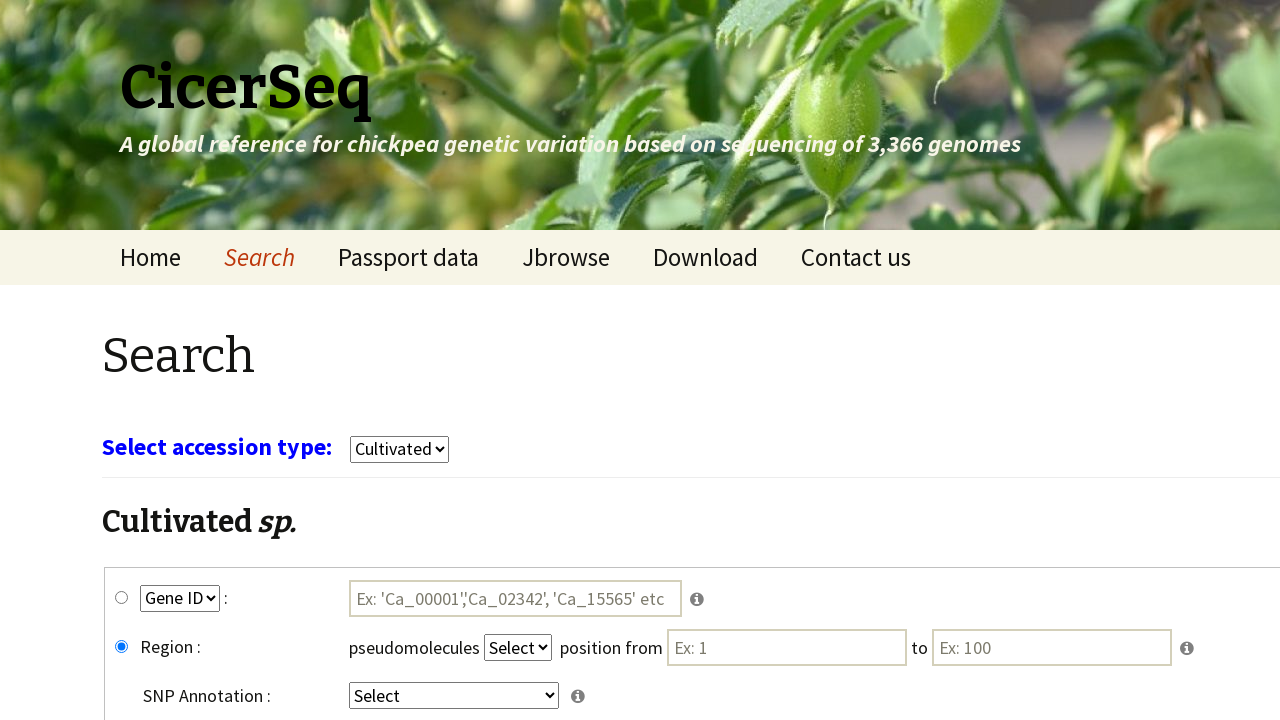

Clicked gene_snp radio button at (122, 598) on #gene_snp
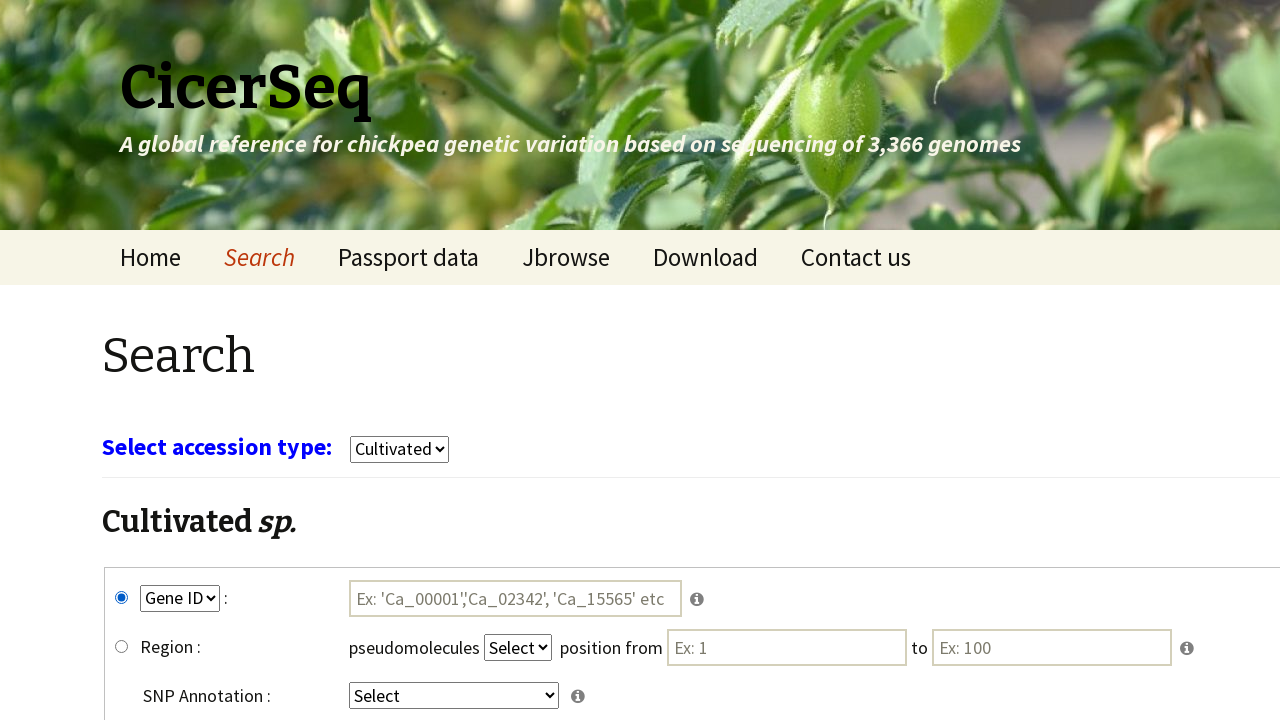

Selected 'GeneID' from key1 dropdown on select[name='key1']
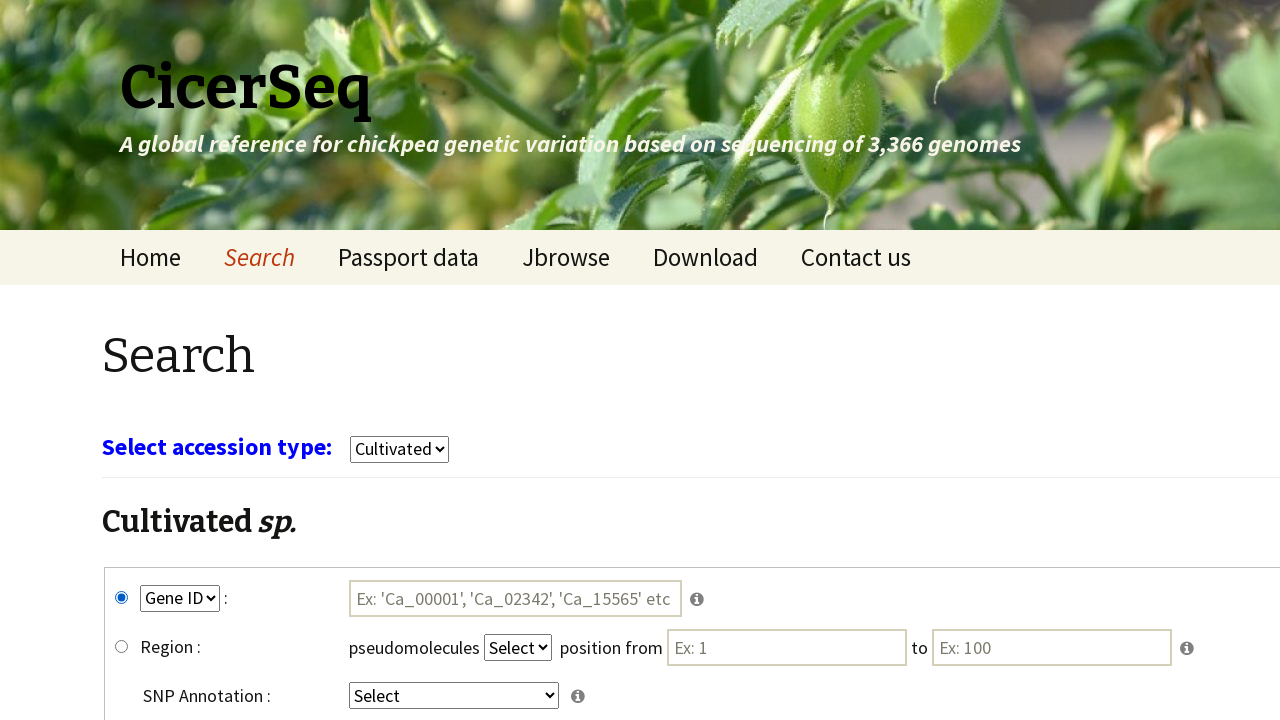

Selected 'intergenic' from key4 dropdown on select[name='key4']
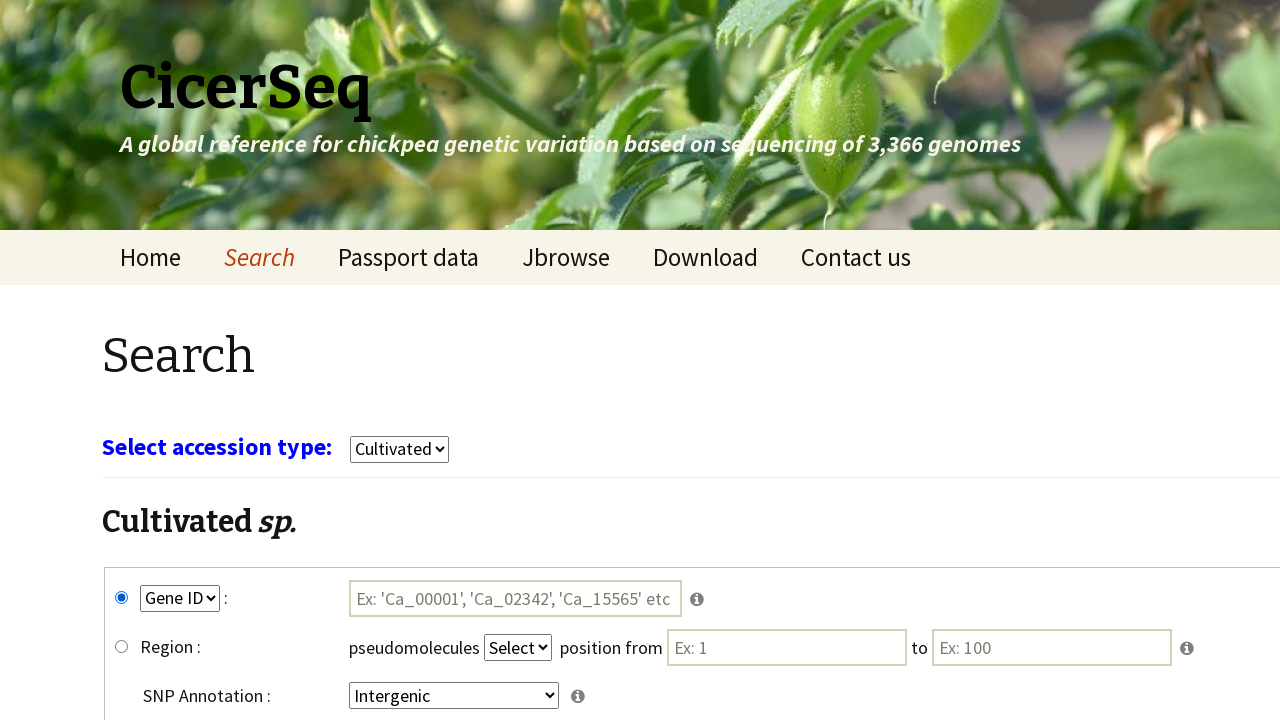

Filled gene ID field with 'Ca_00004' on #tmp1
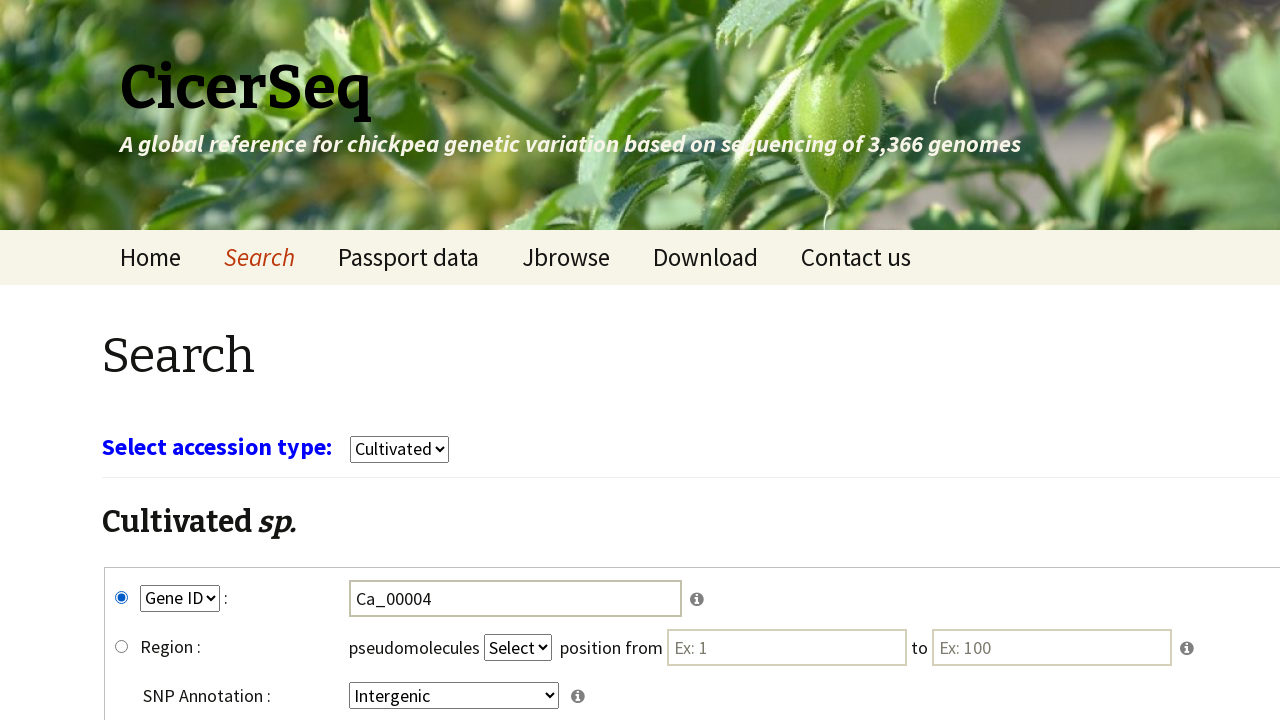

Clicked search button to submit SNP search at (788, 573) on input[name='submit']
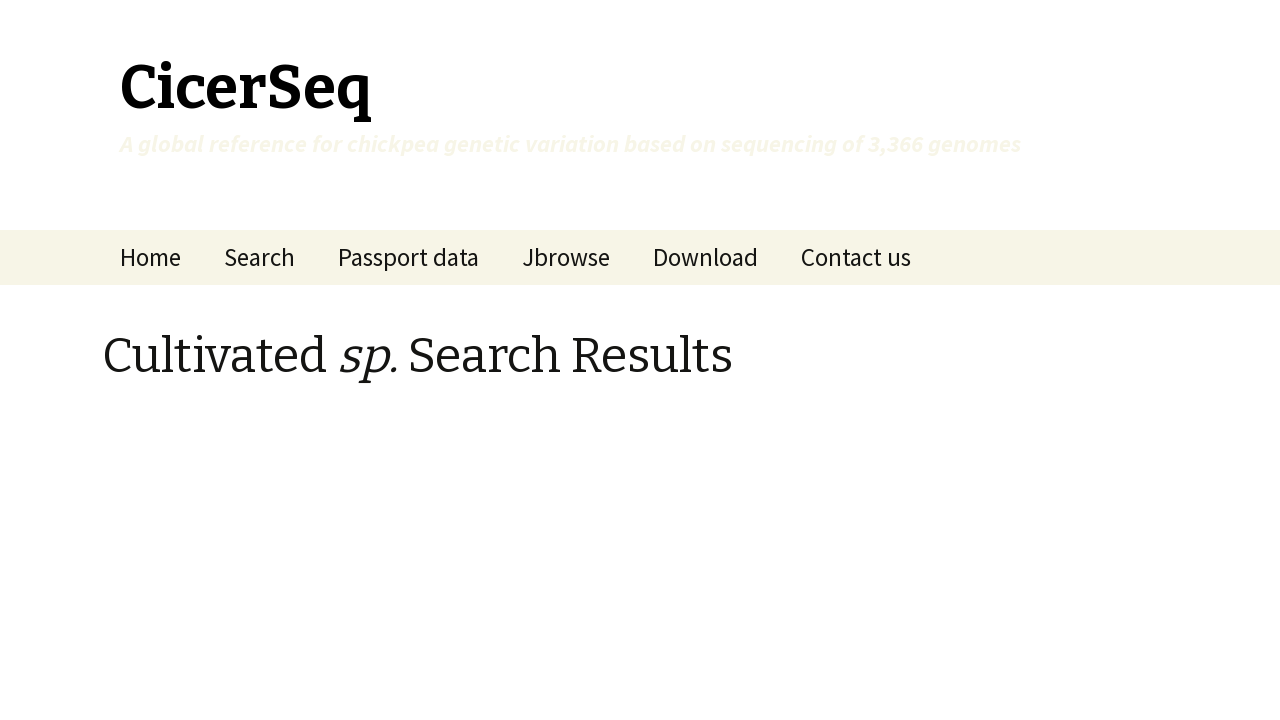

Waited for search results to load (5 seconds)
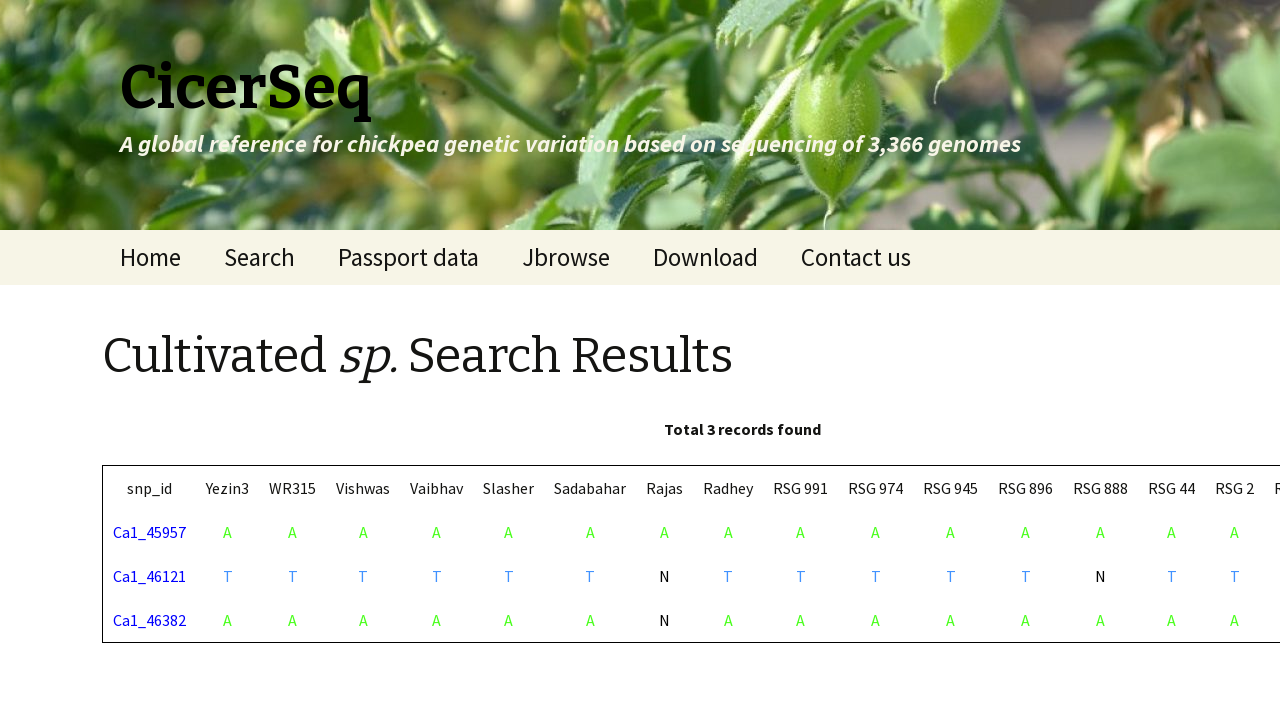

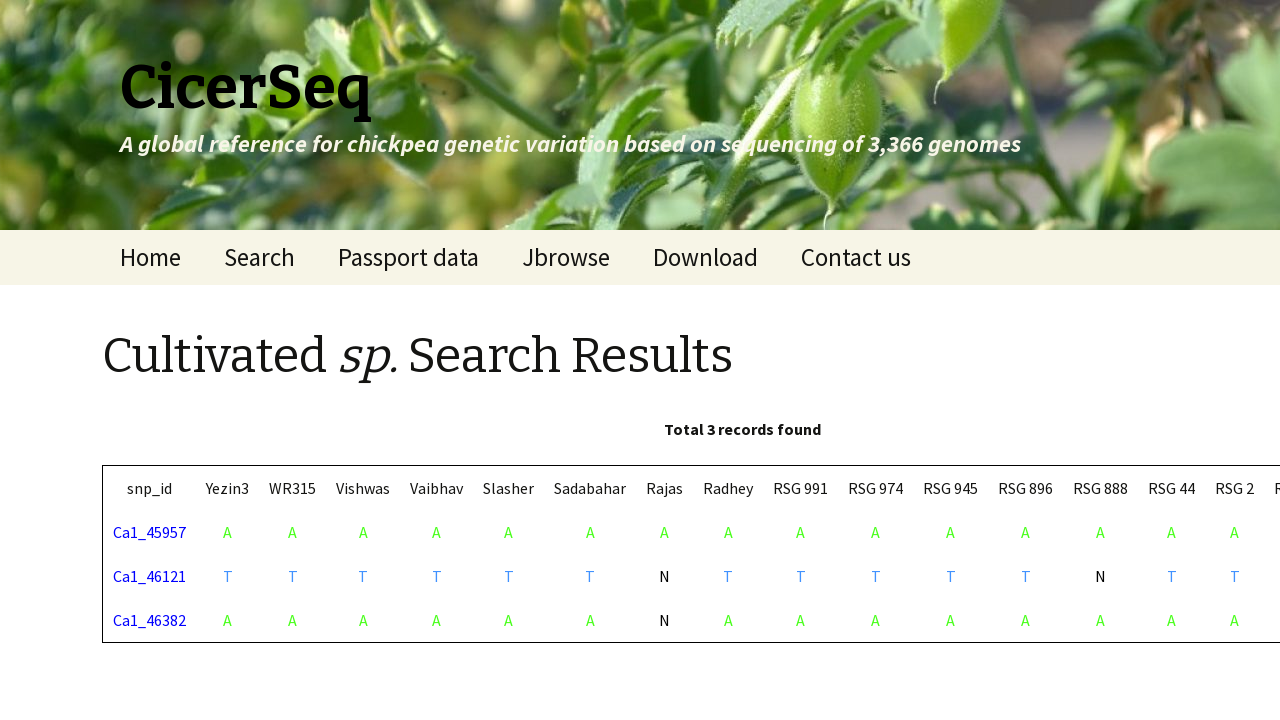